Tests multi-select dropdown functionality by checking if it supports multiple selections, selecting all available options one by one, then deselecting a specific option by index, and finally deselecting all options.

Starting URL: https://syntaxprojects.com/basic-select-dropdown-demo.php

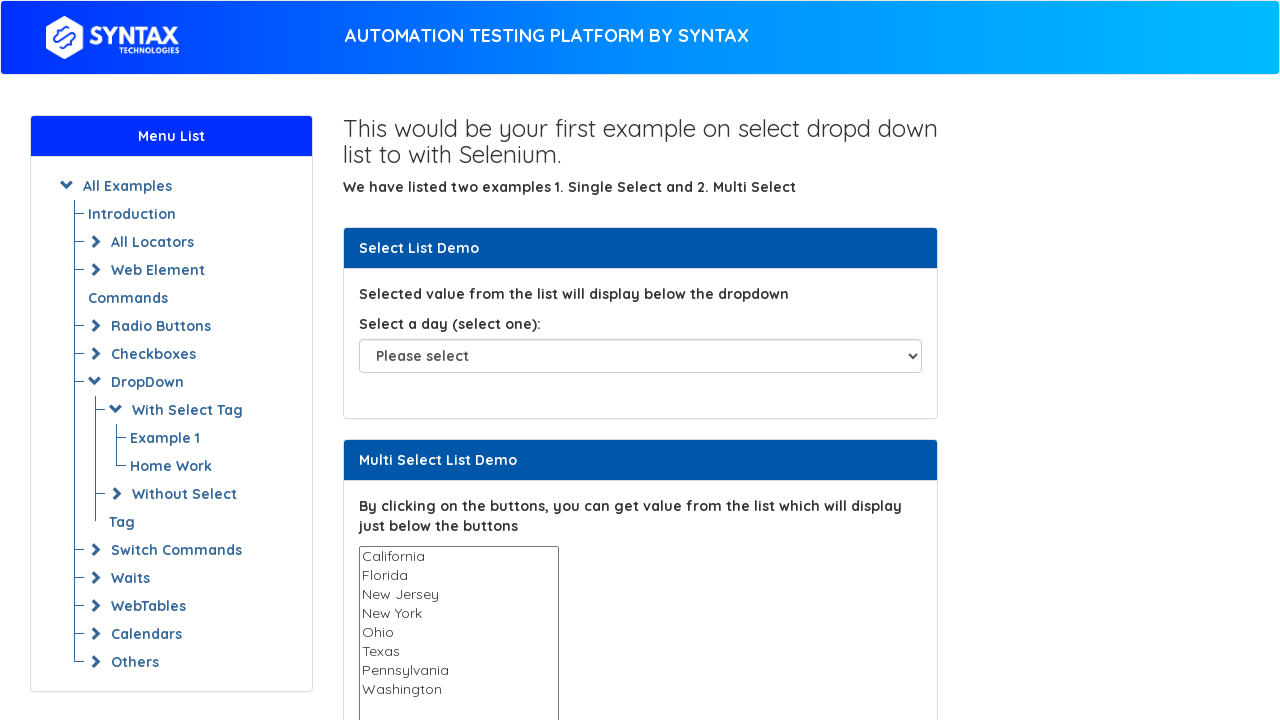

Located the multi-select dropdown for States
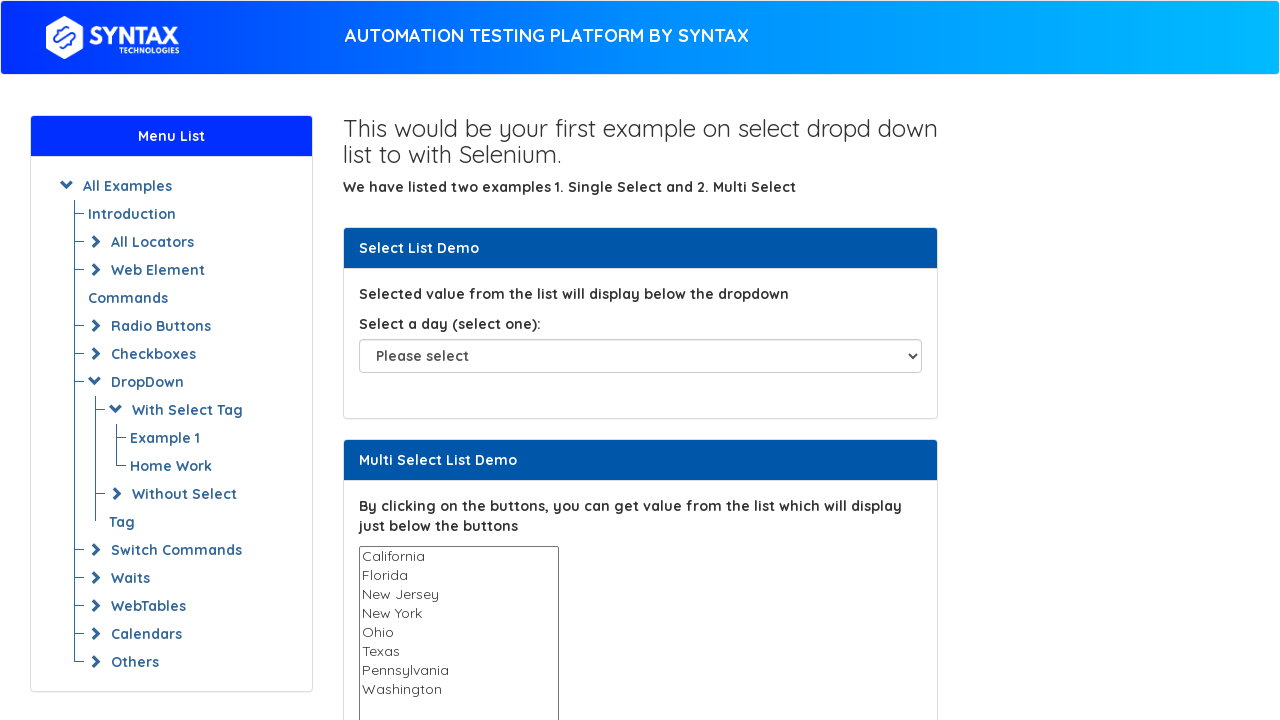

Dropdown is now visible
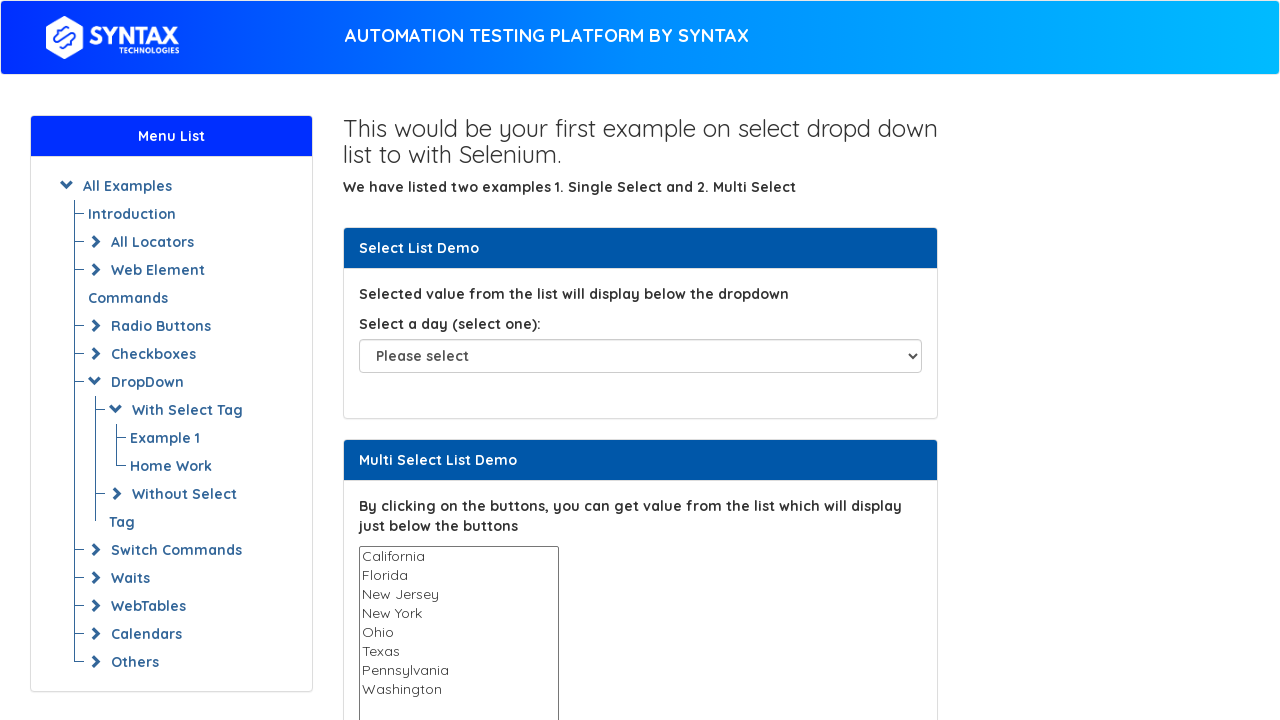

Retrieved all 8 options from the dropdown
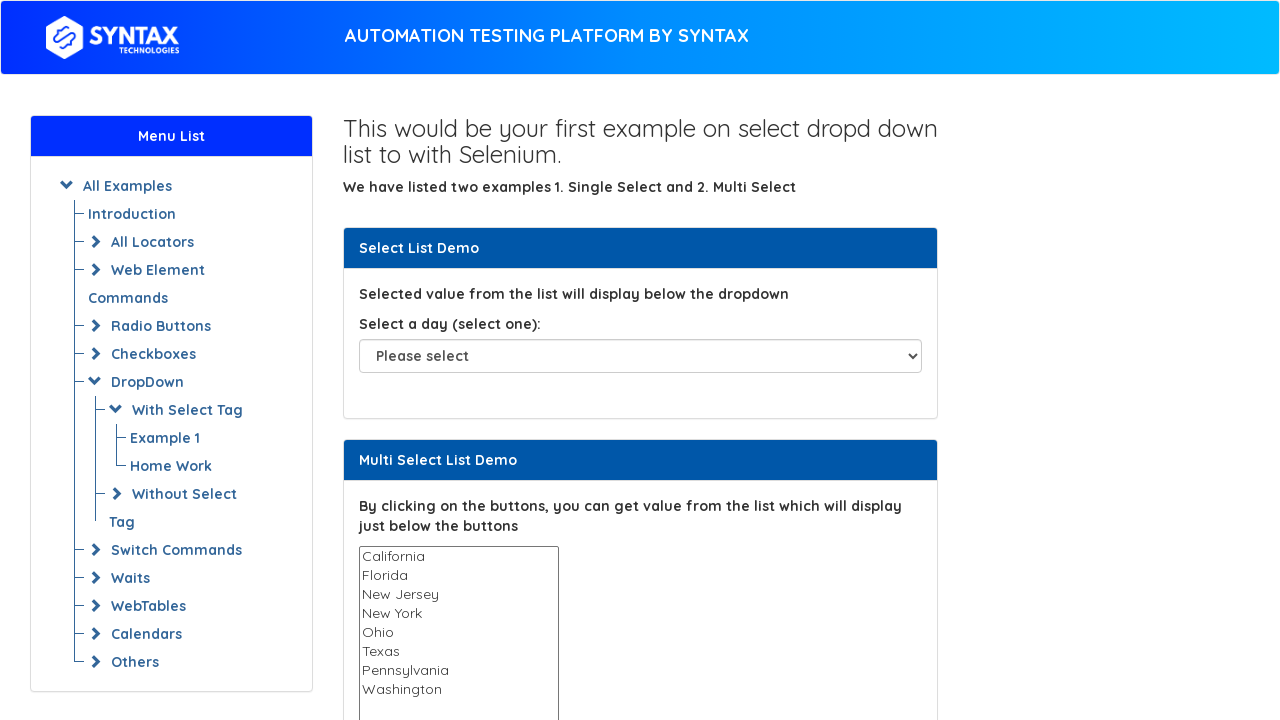

Selected option: California on select[name='States']
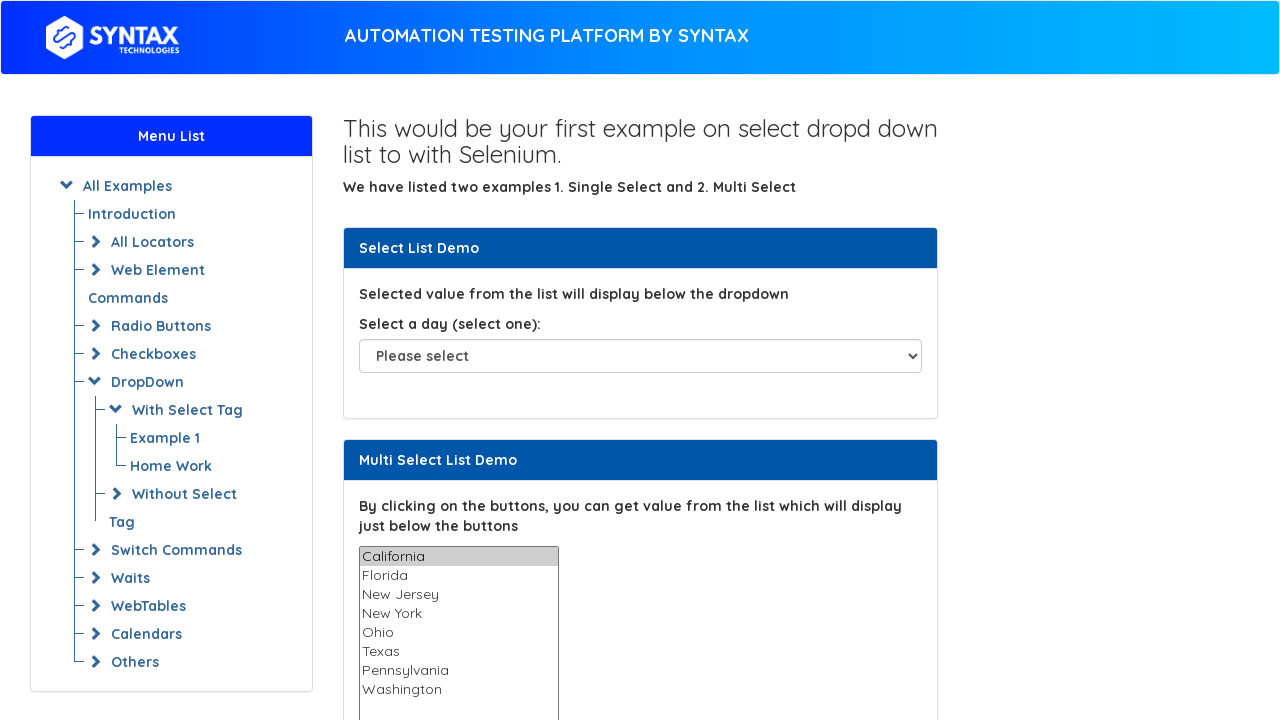

Waited 1 second after selecting California
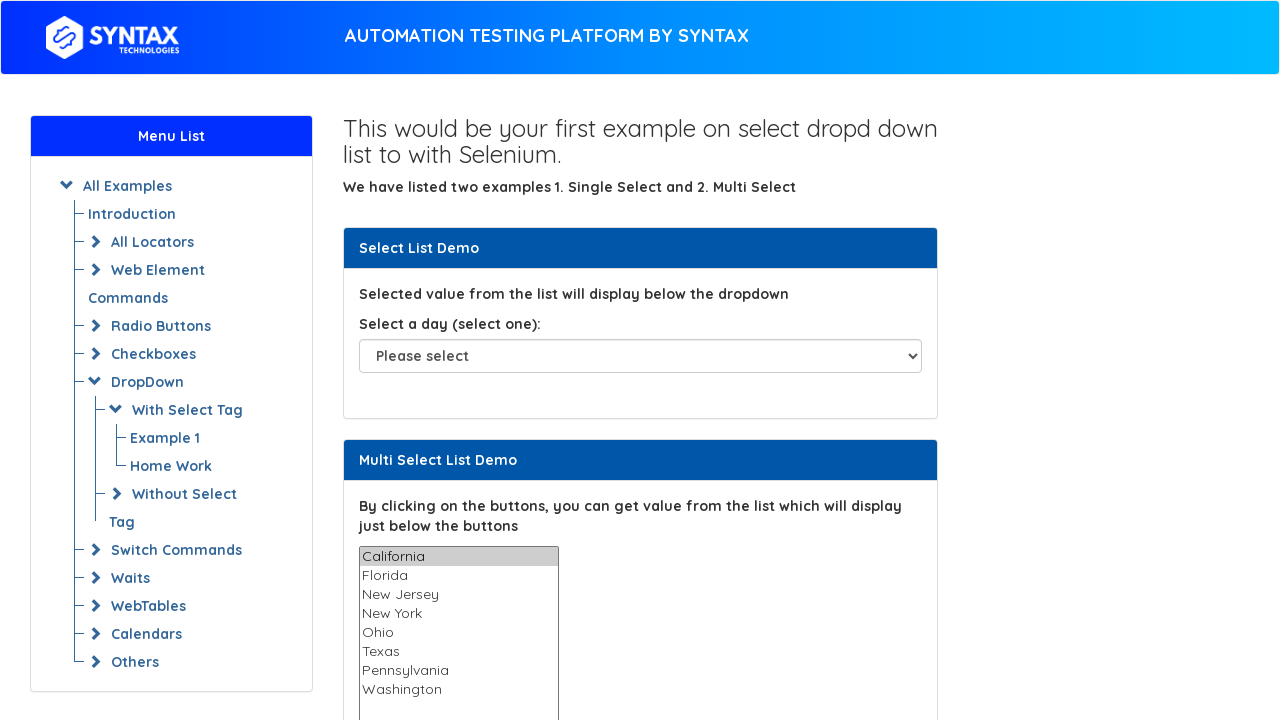

Selected option: Florida on select[name='States']
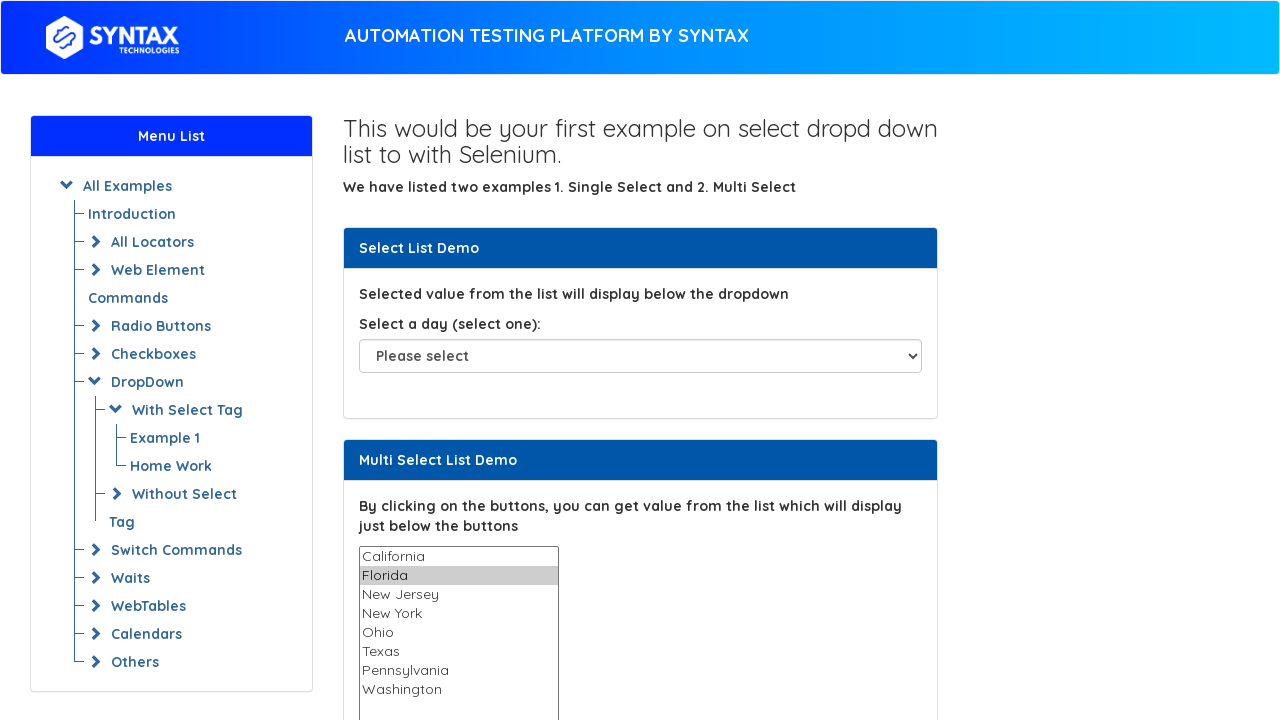

Waited 1 second after selecting Florida
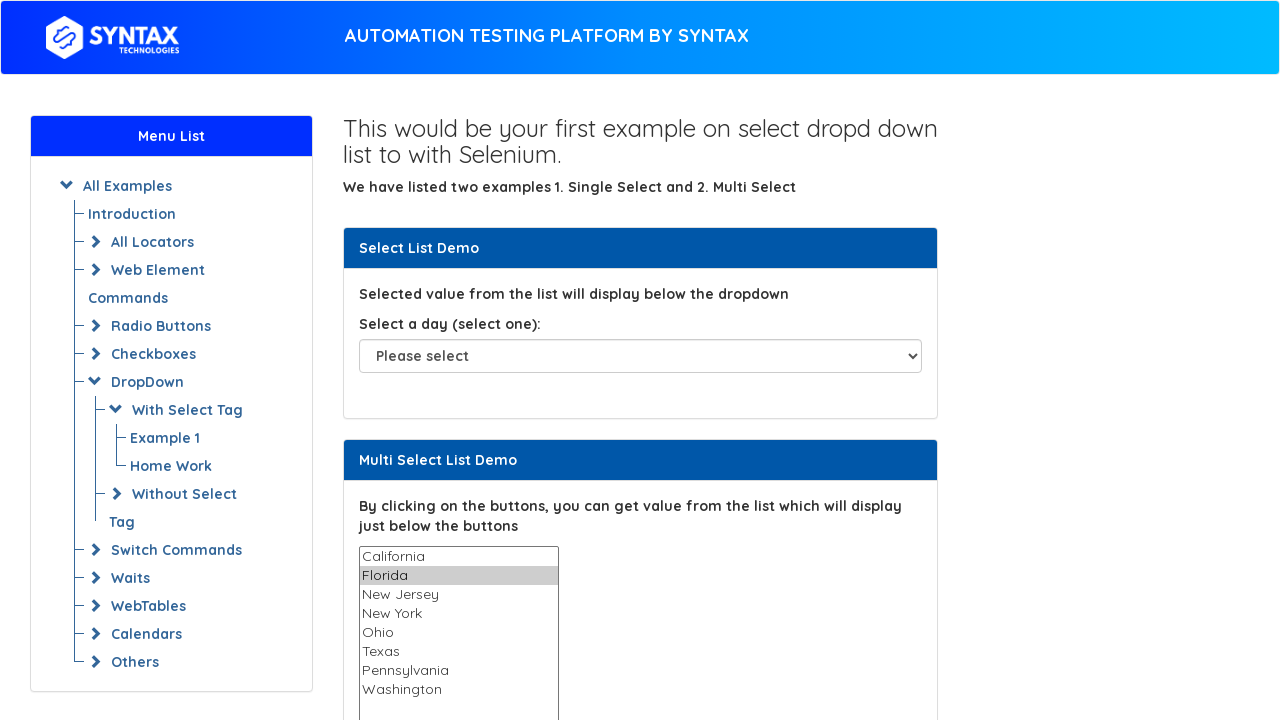

Selected option: New Jersey on select[name='States']
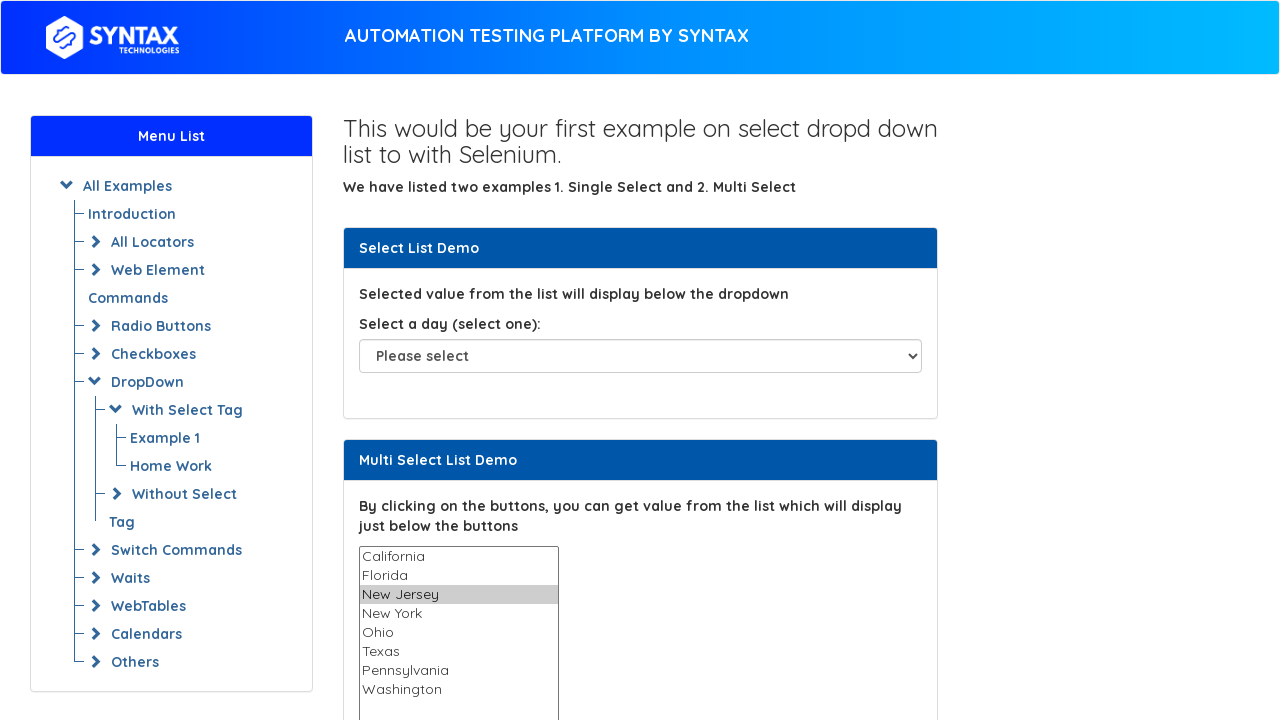

Waited 1 second after selecting New Jersey
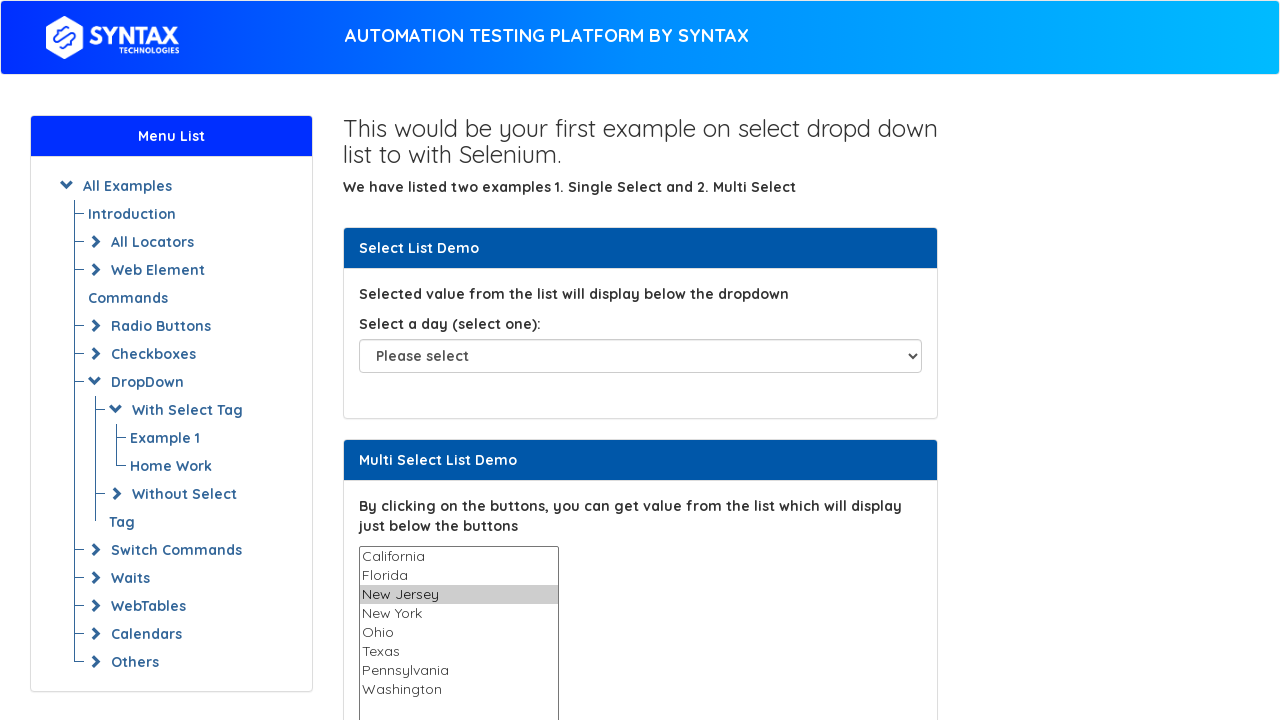

Selected option: New York on select[name='States']
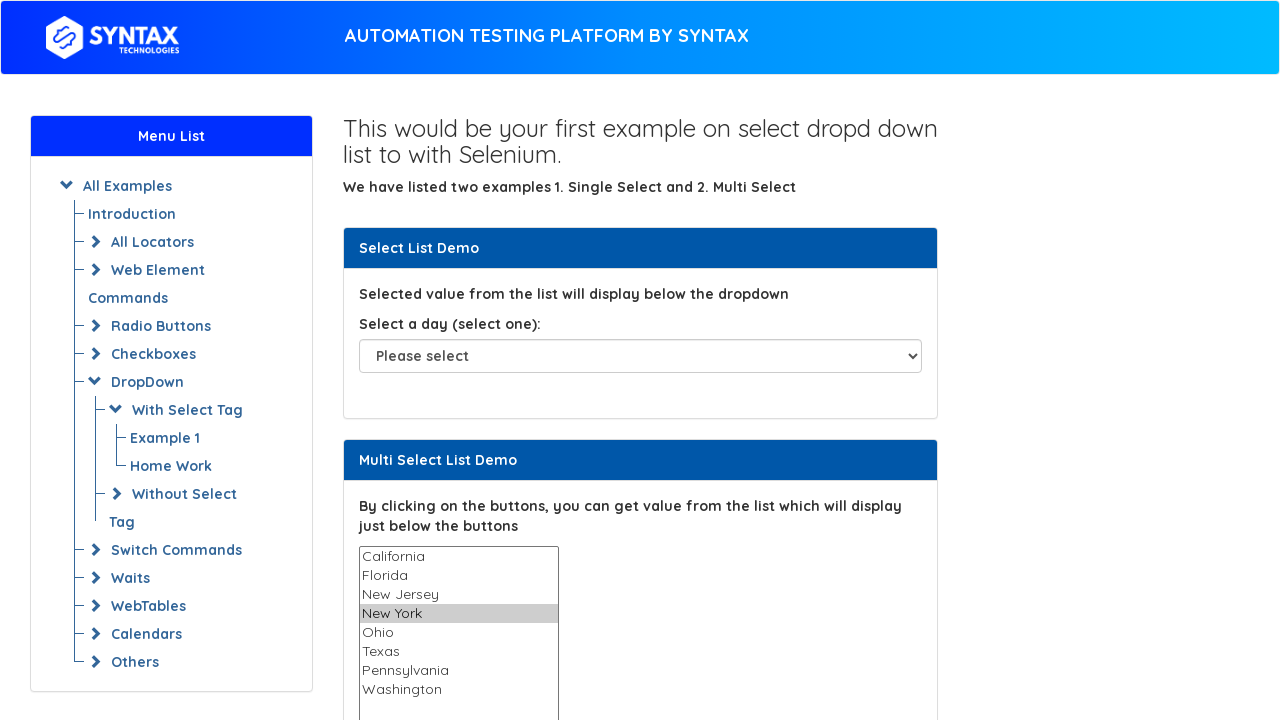

Waited 1 second after selecting New York
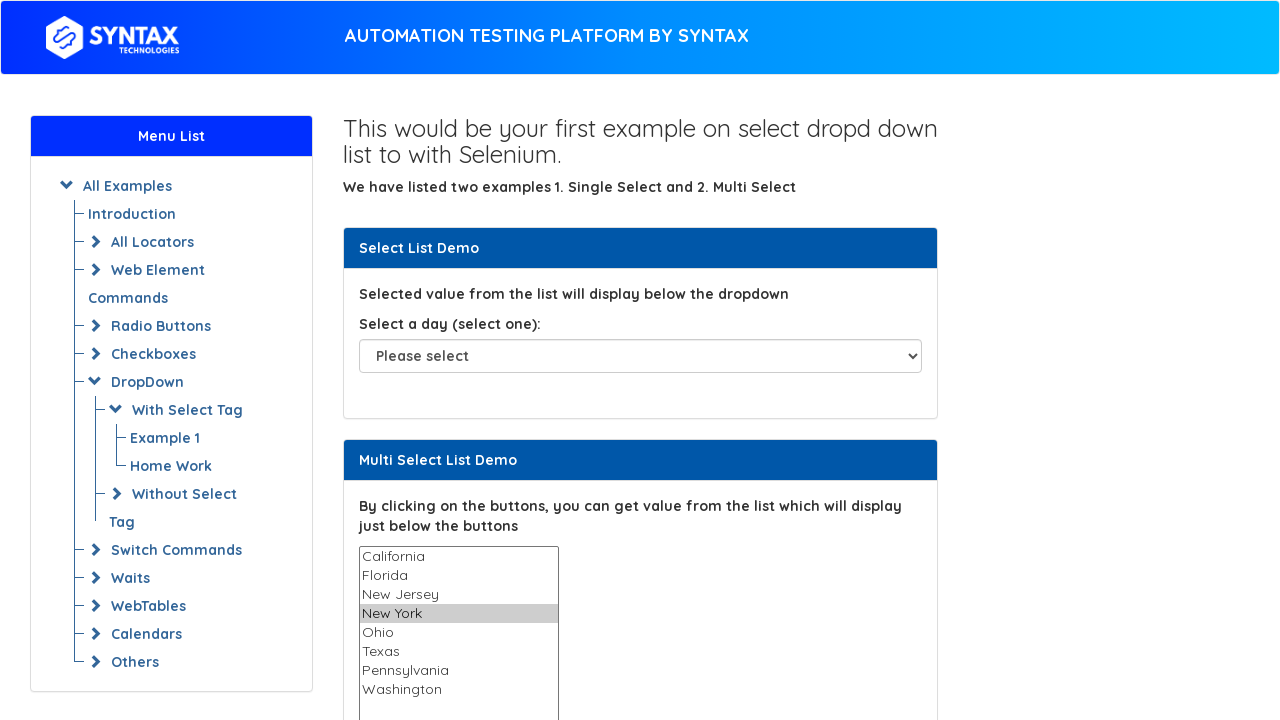

Selected option: Ohio on select[name='States']
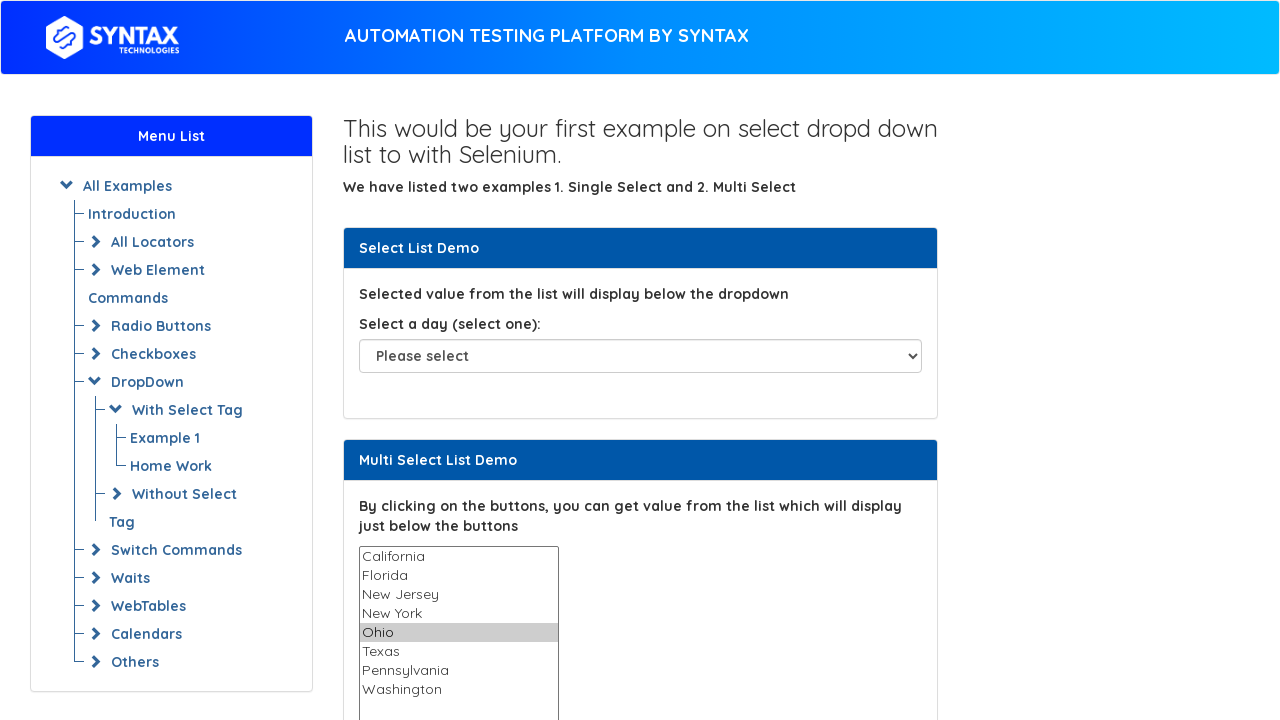

Waited 1 second after selecting Ohio
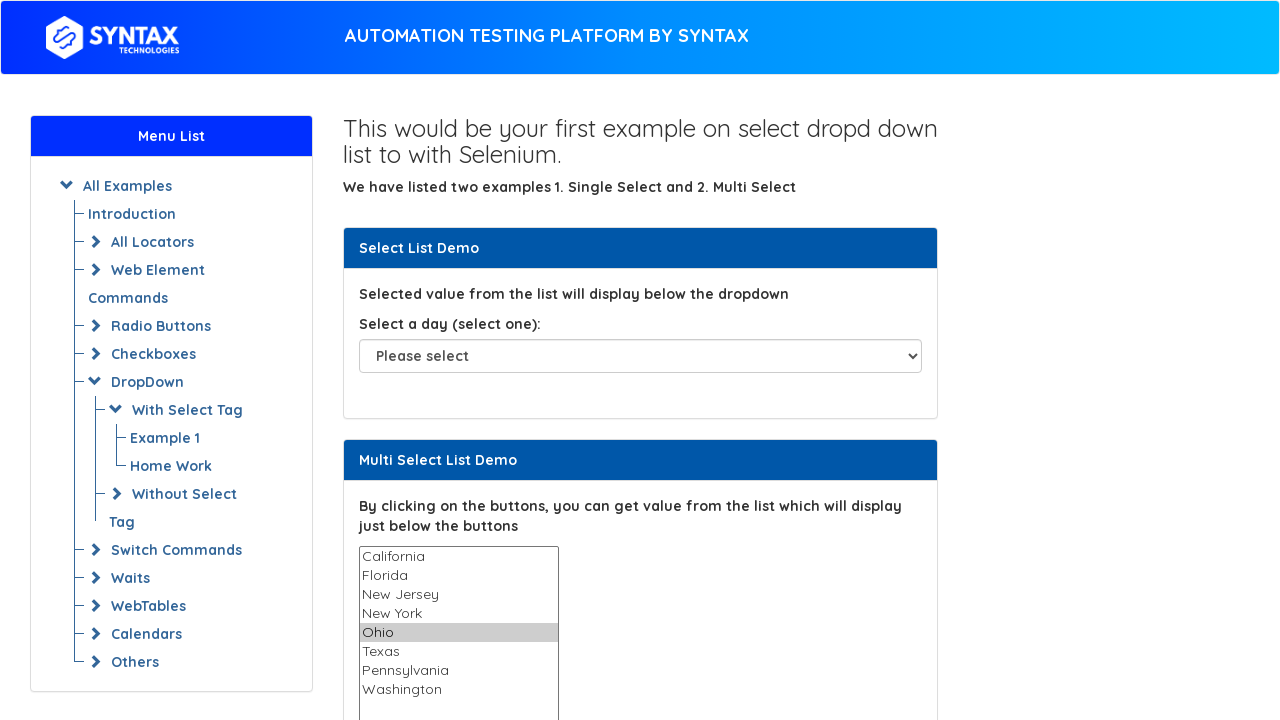

Selected option: Texas on select[name='States']
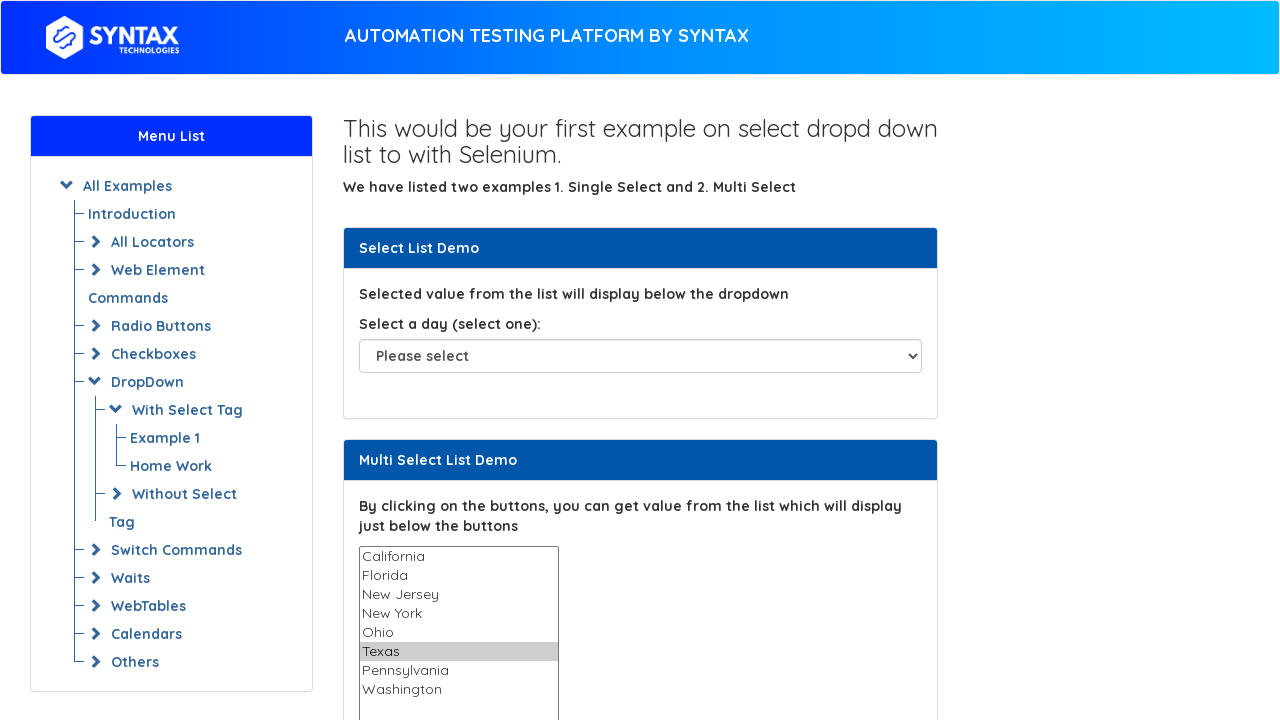

Waited 1 second after selecting Texas
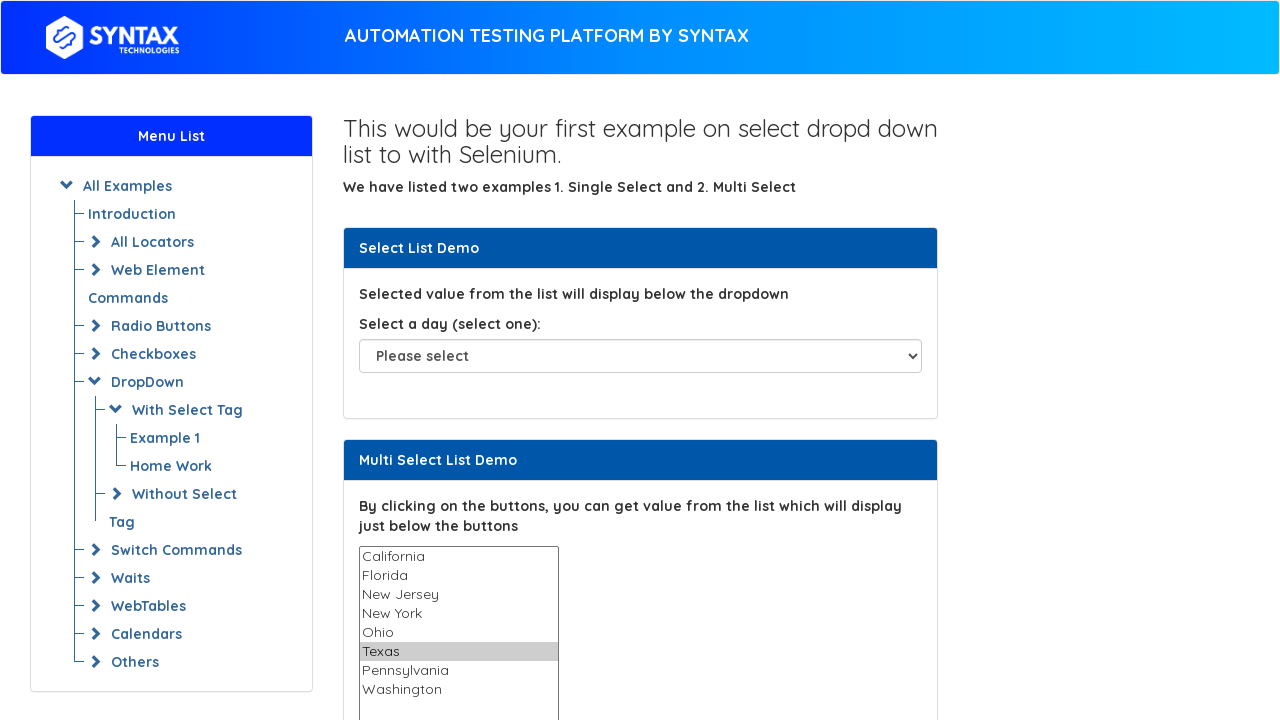

Selected option: Pennsylvania on select[name='States']
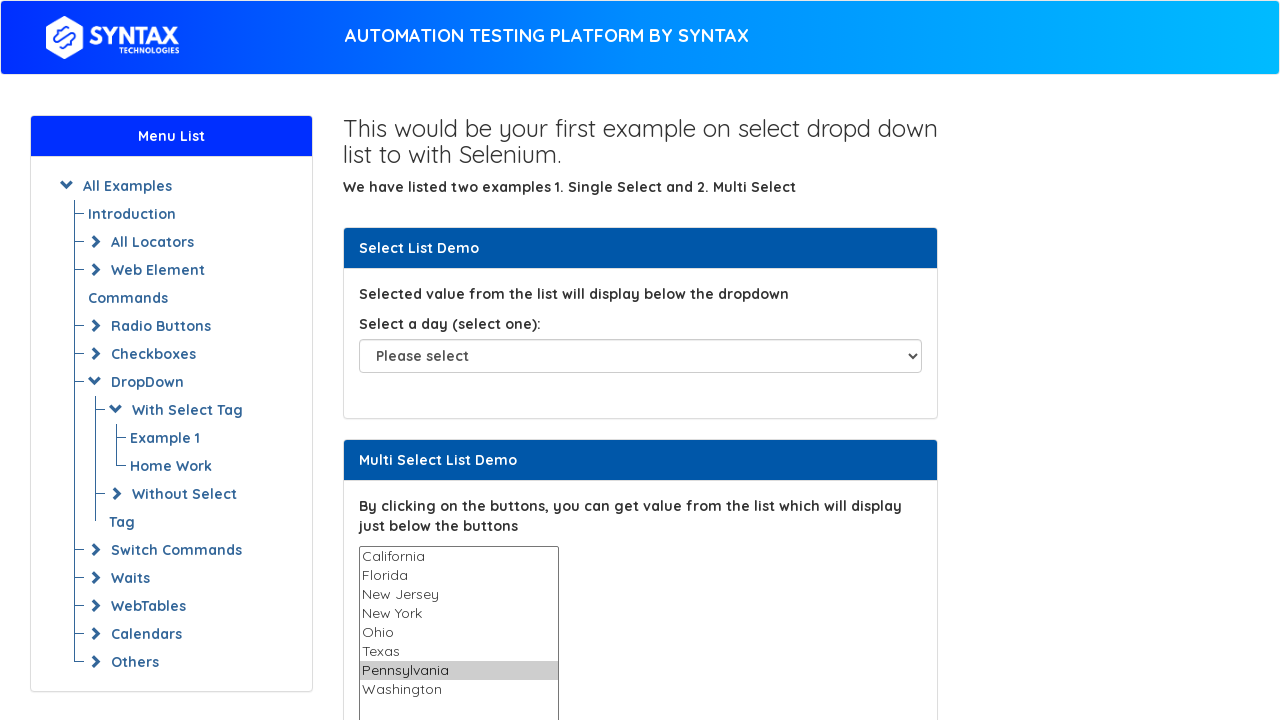

Waited 1 second after selecting Pennsylvania
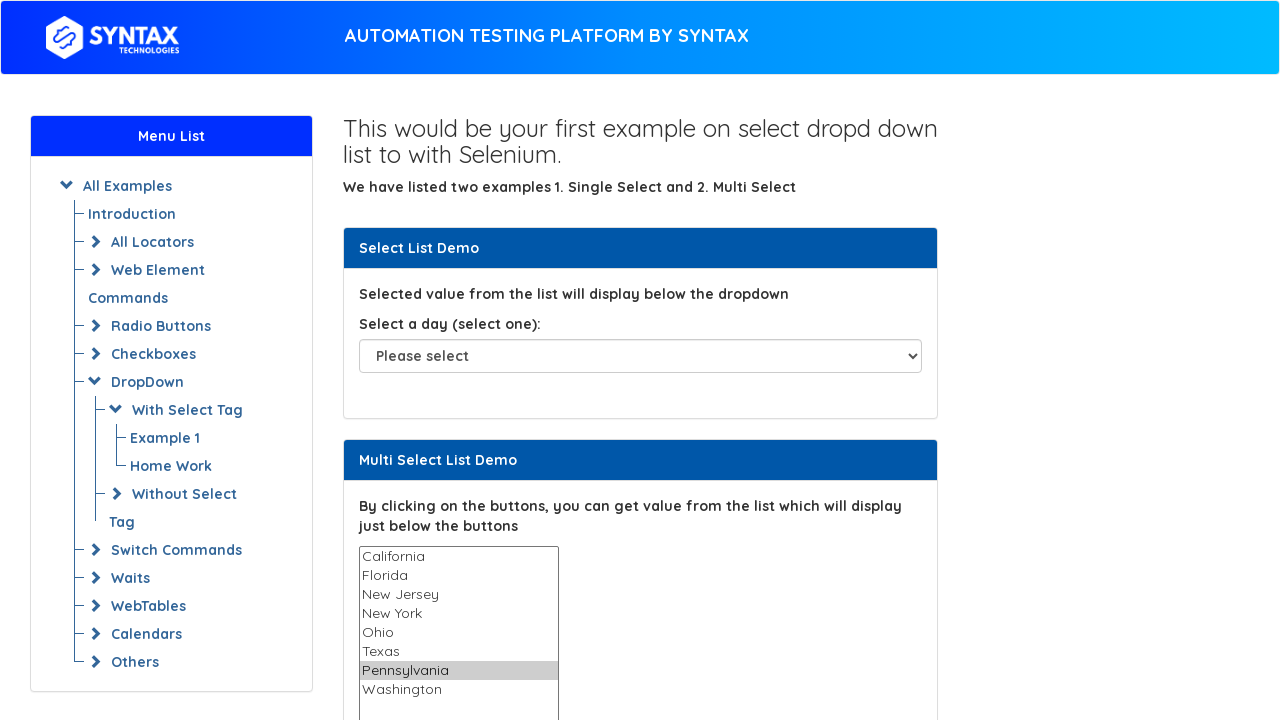

Selected option: Washington on select[name='States']
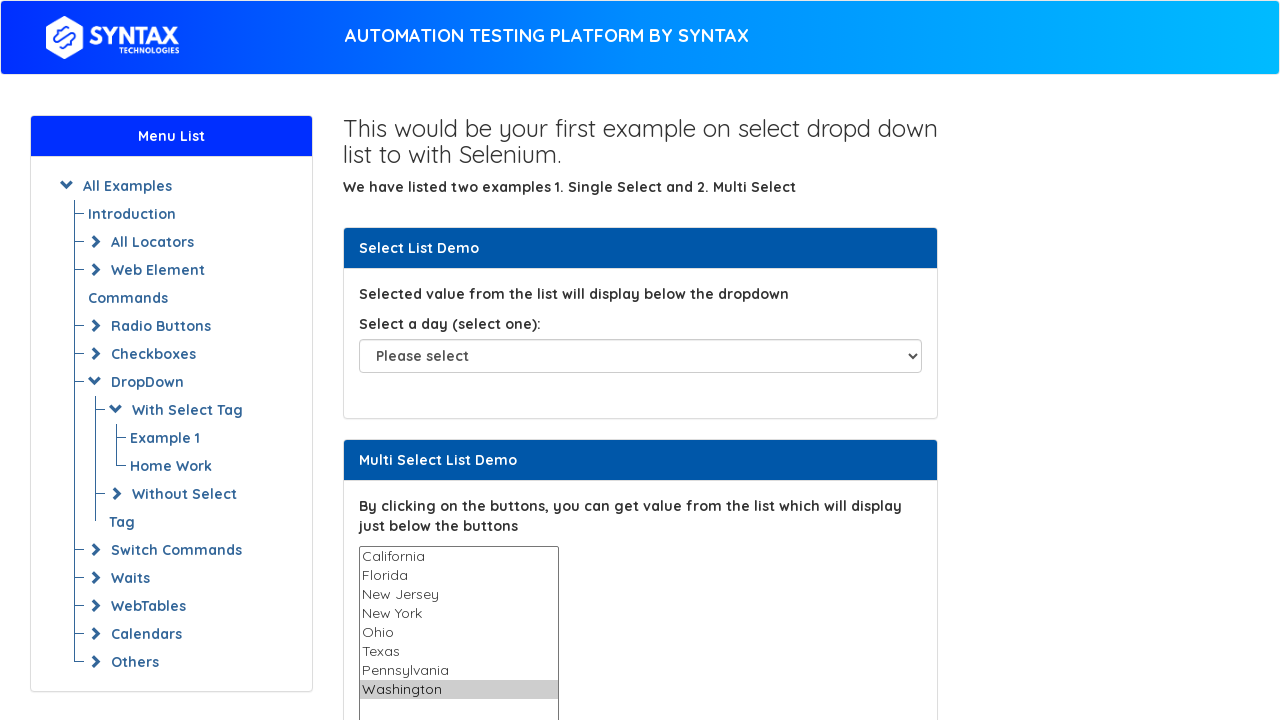

Waited 1 second after selecting Washington
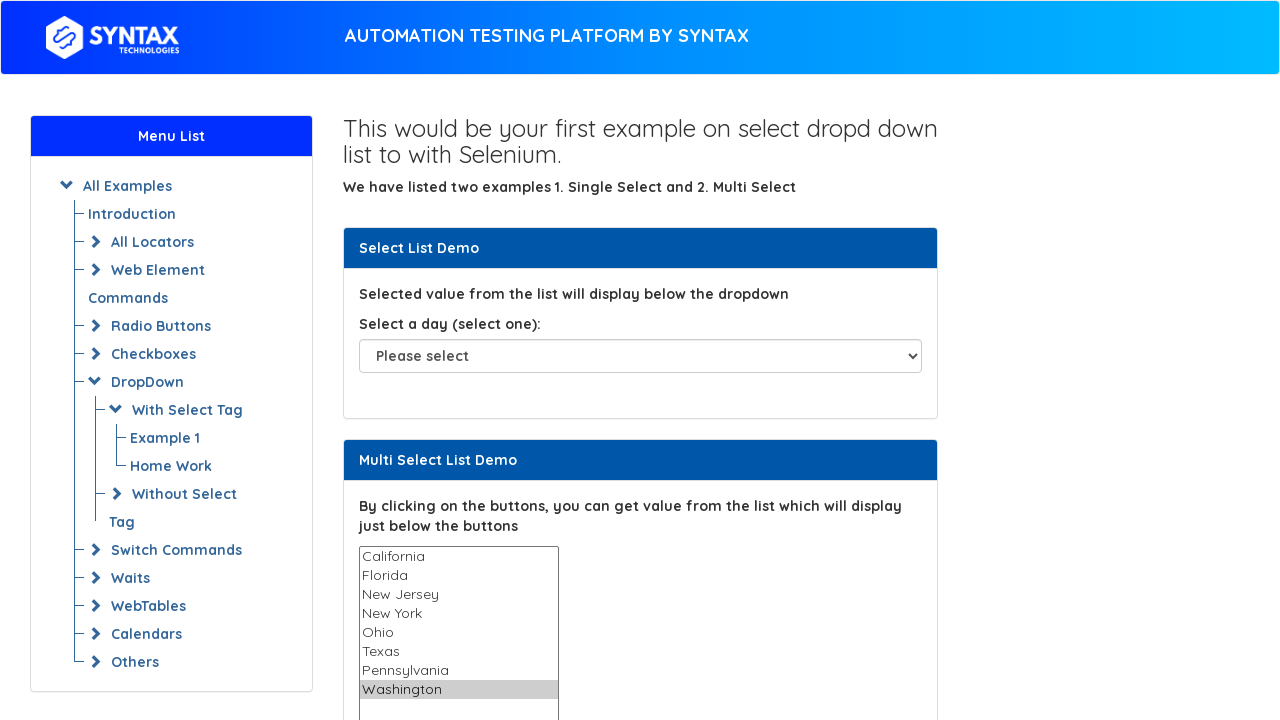

Retrieved all options again to deselect index 5
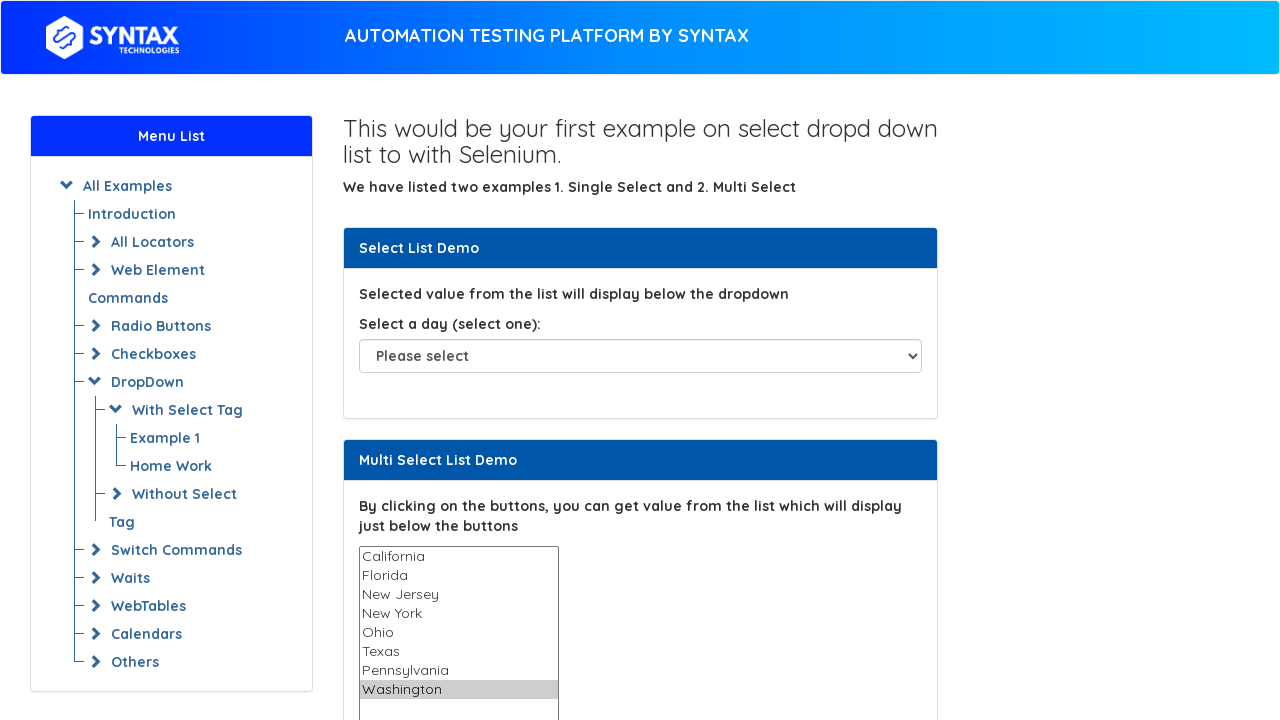

Retrieved value of option at index 5: Texas
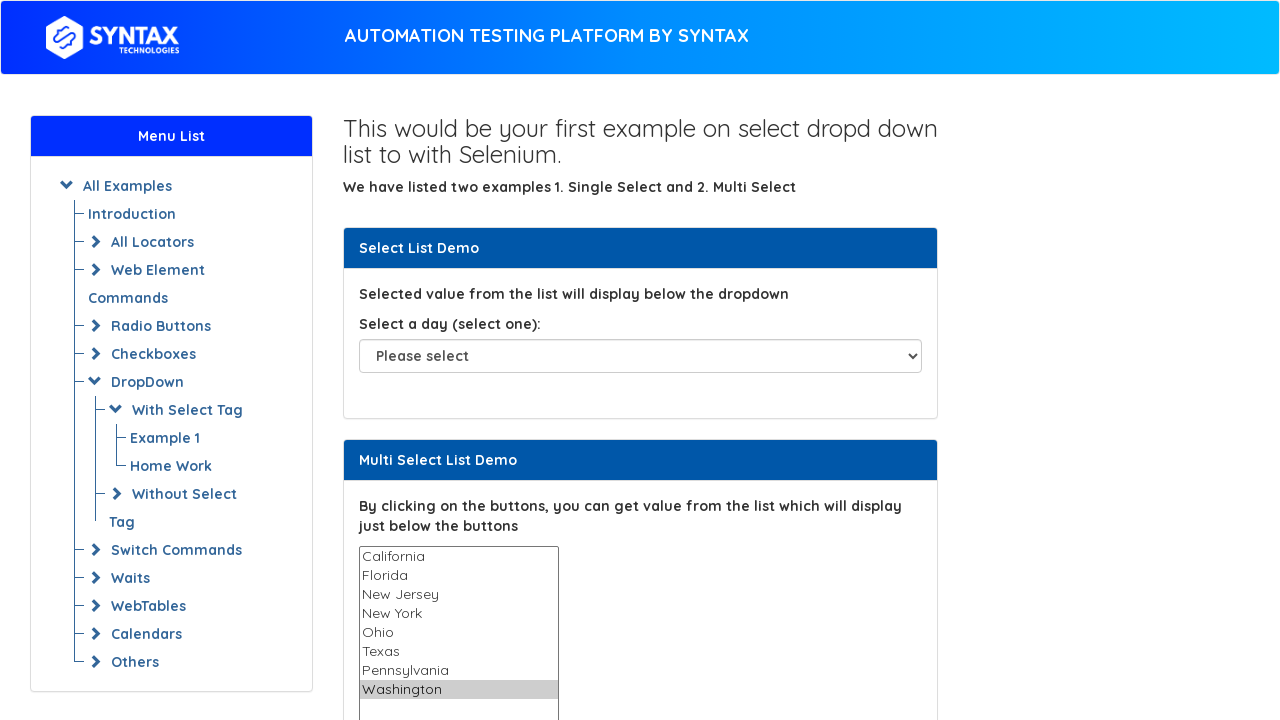

Collected 0 selected values excluding index 5
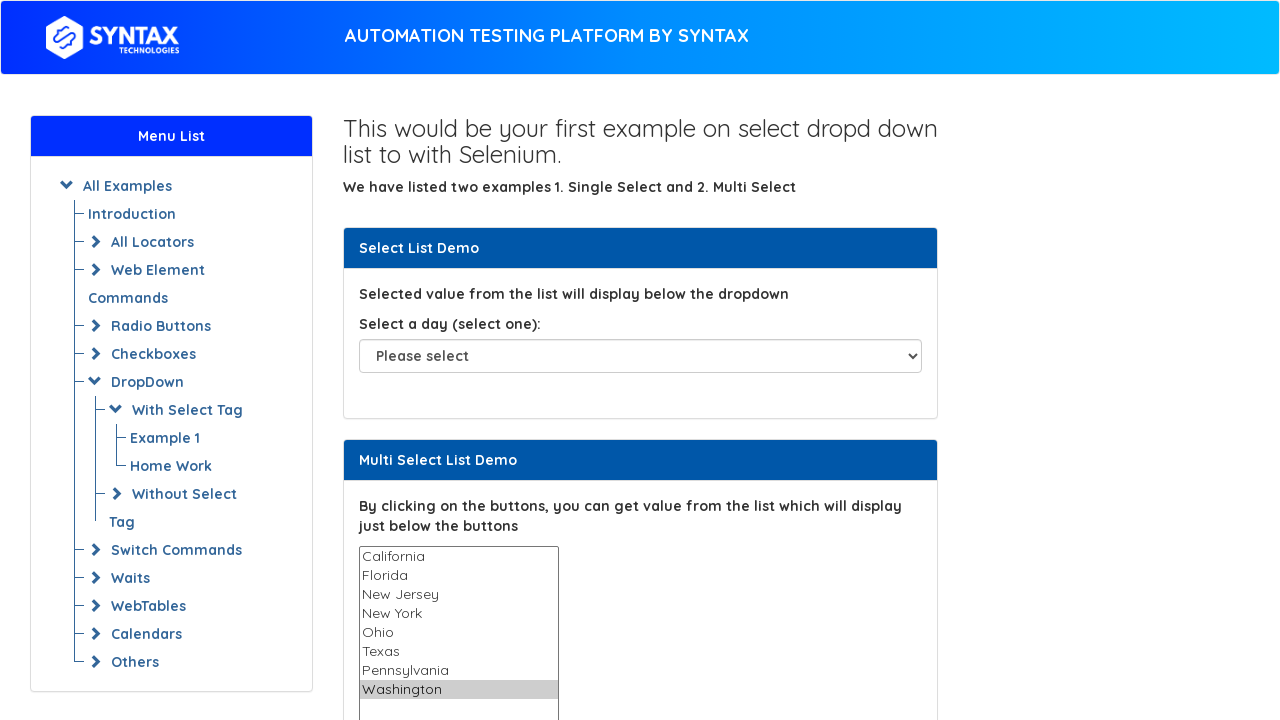

Deselected option at index 5 by reselecting 0 options on select[name='States']
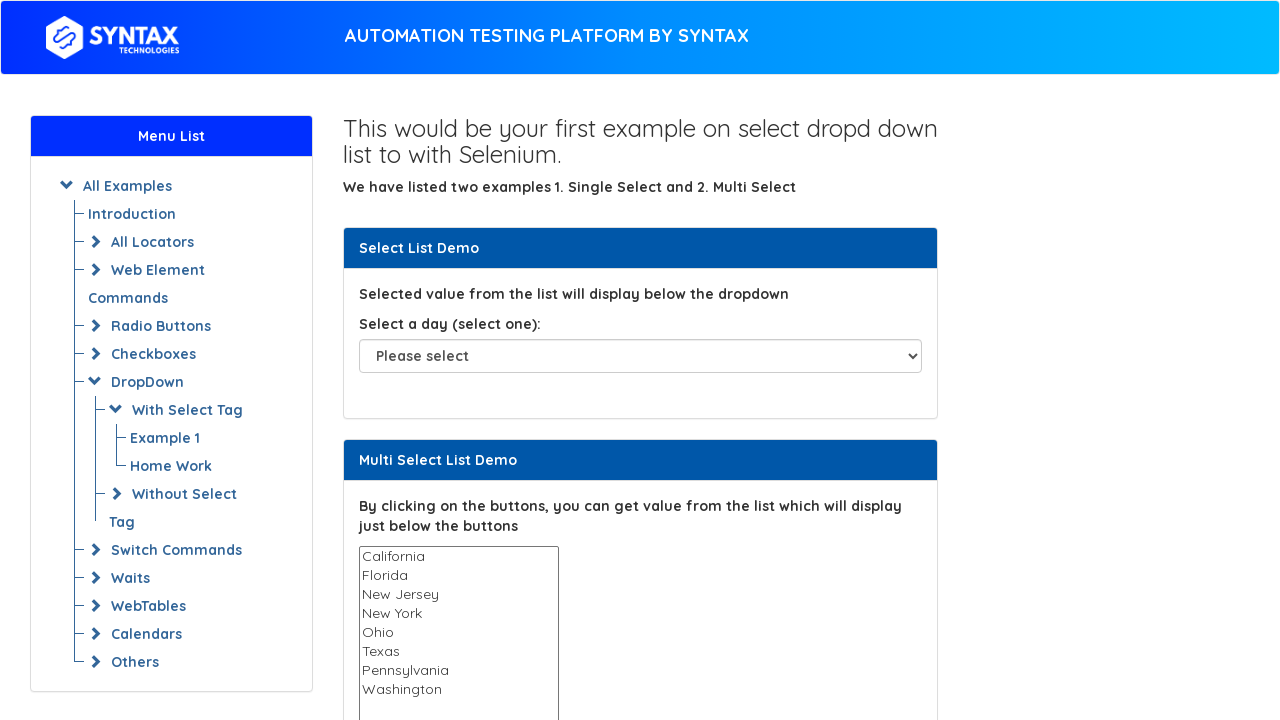

Waited 2 seconds
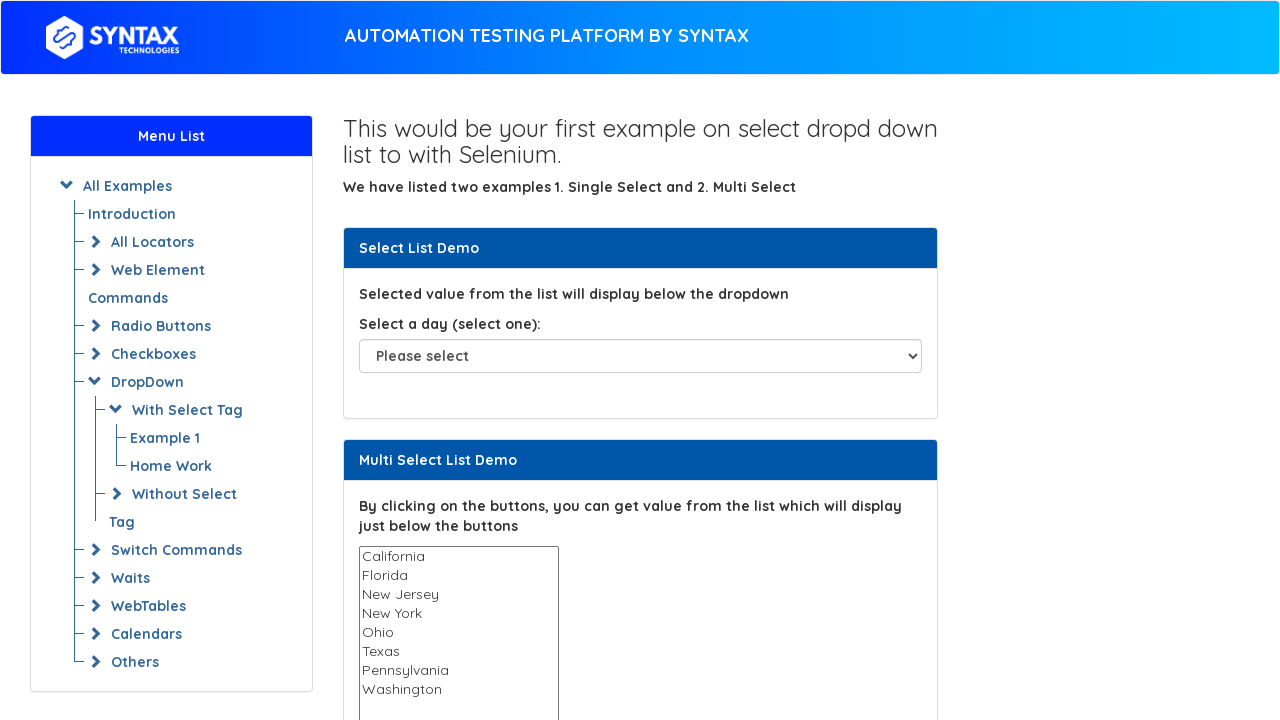

Deselected all options by selecting empty array on select[name='States']
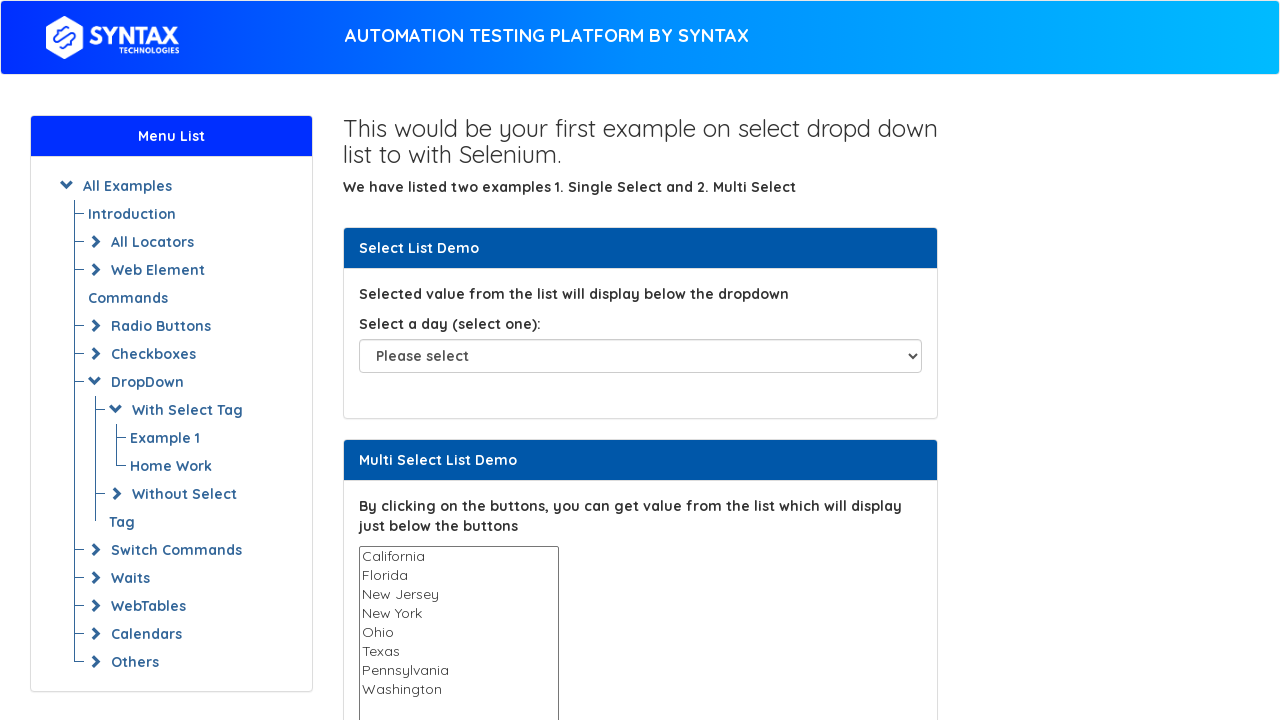

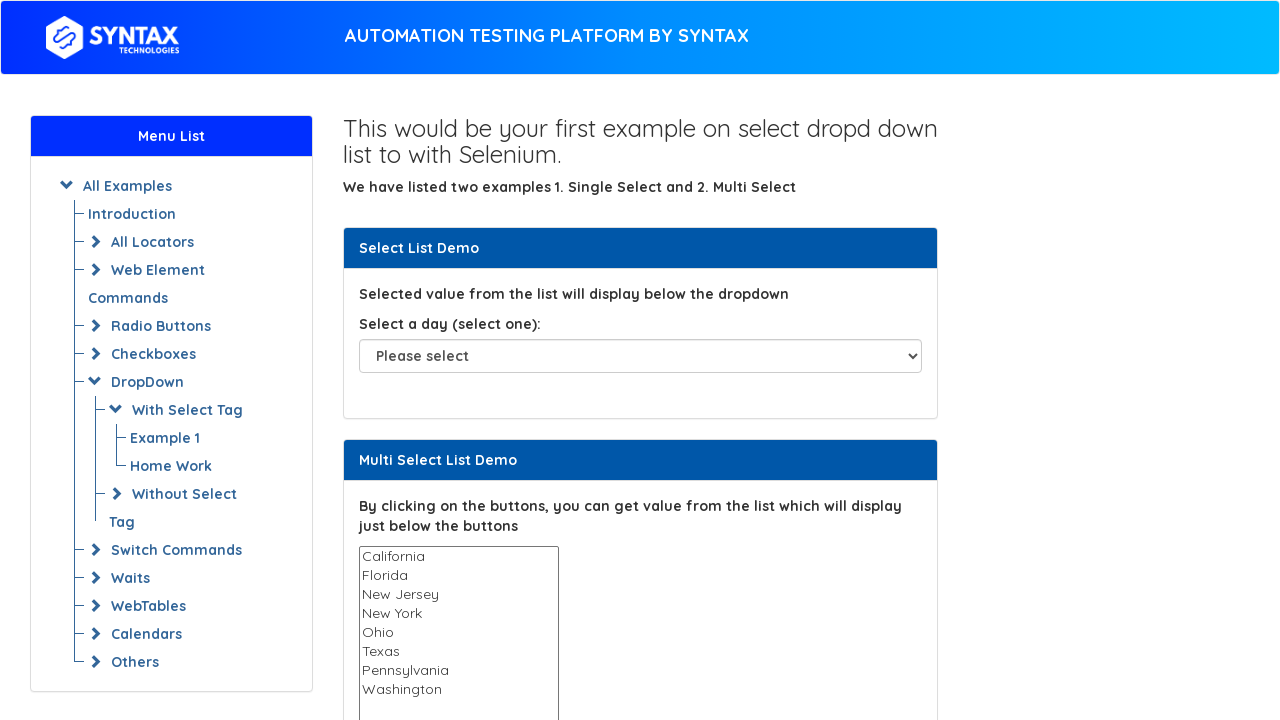